Tests the Accordion widget by clicking on different sections to expand and collapse them

Starting URL: https://jqueryui.com/

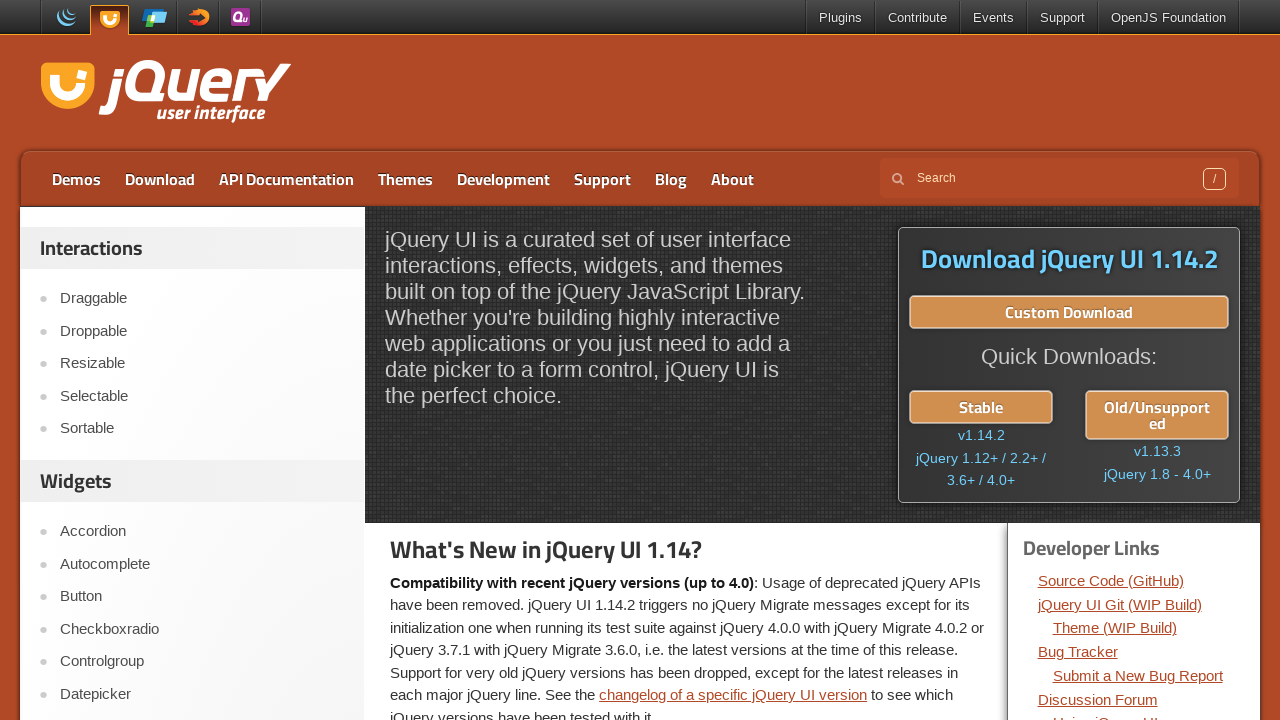

Clicked on Accordion link in sidebar at (202, 532) on #sidebar > aside:nth-child(2) > ul > li:nth-child(1) > a
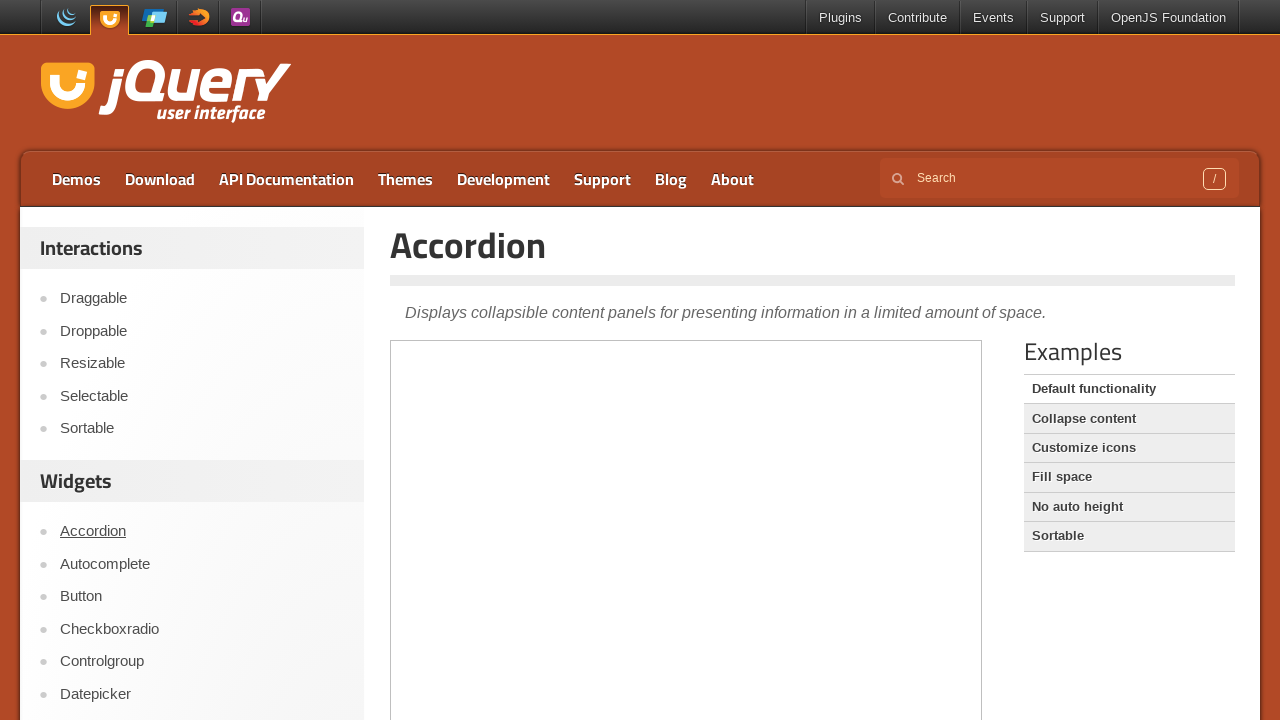

Accordion demo iframe loaded
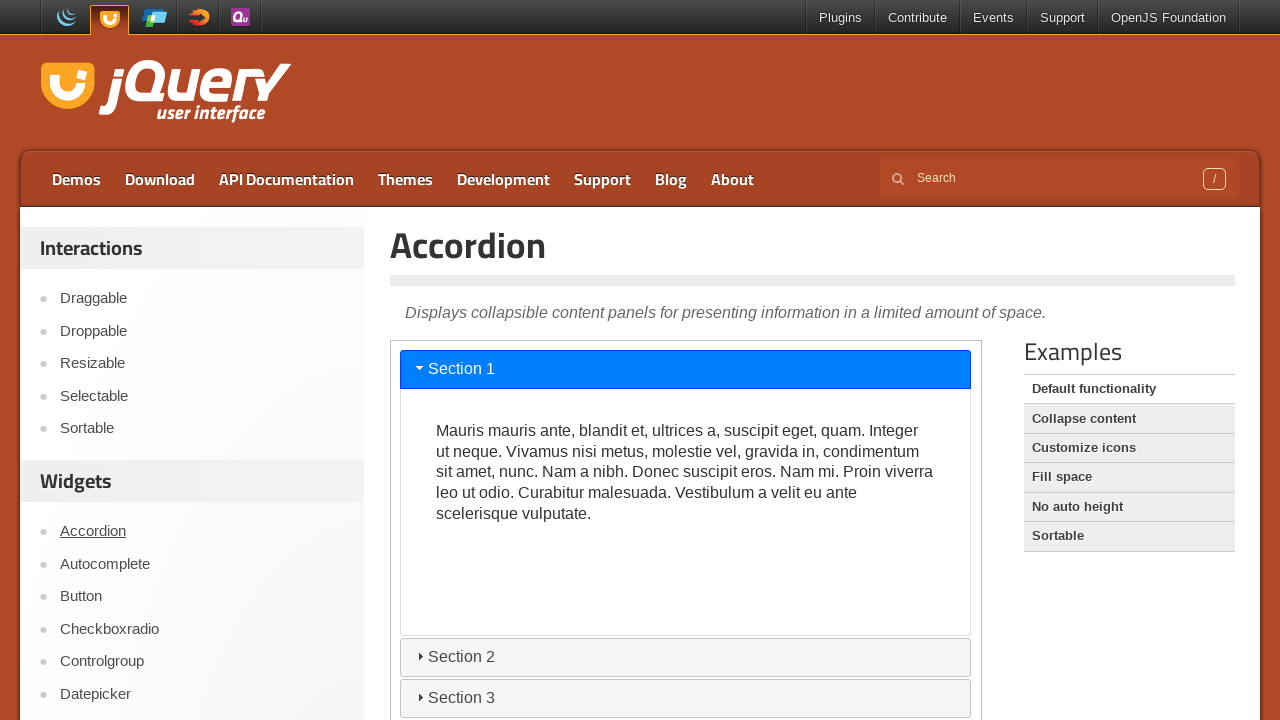

Frame locator initialized for accordion widget
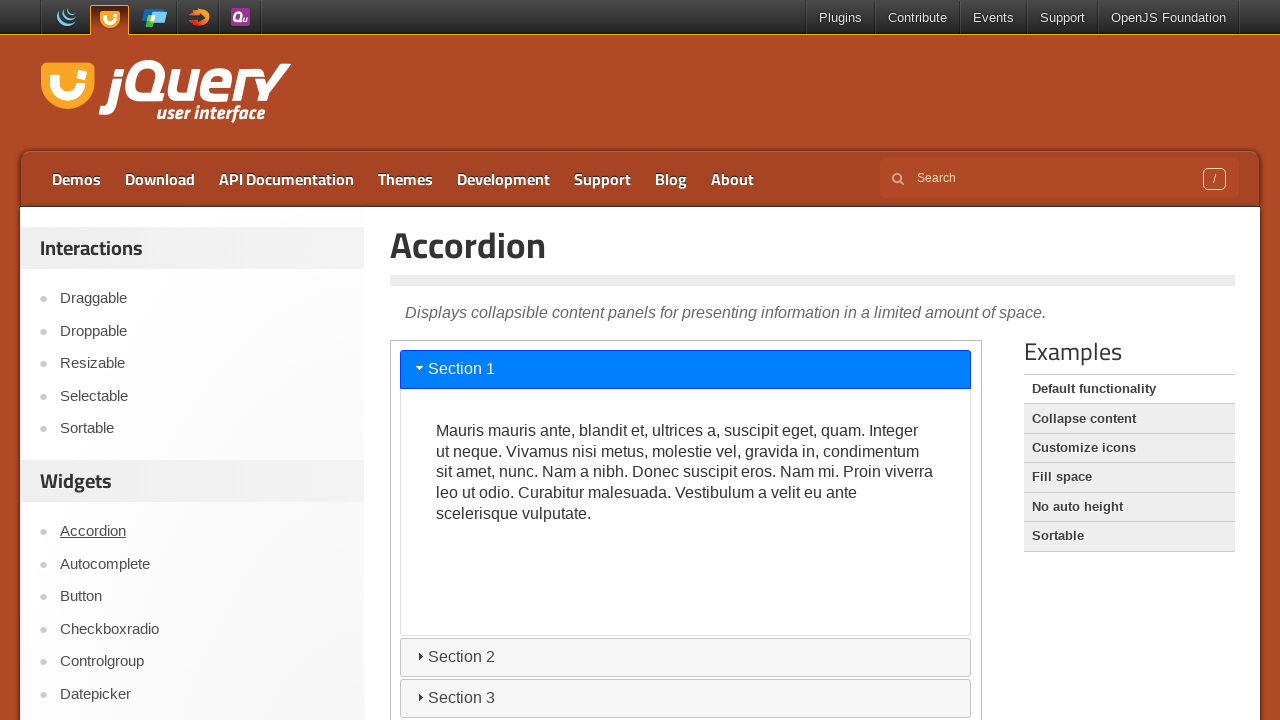

Clicked on Accordion Section 3 to expand at (686, 698) on #content > iframe >> internal:control=enter-frame >> #ui-id-5
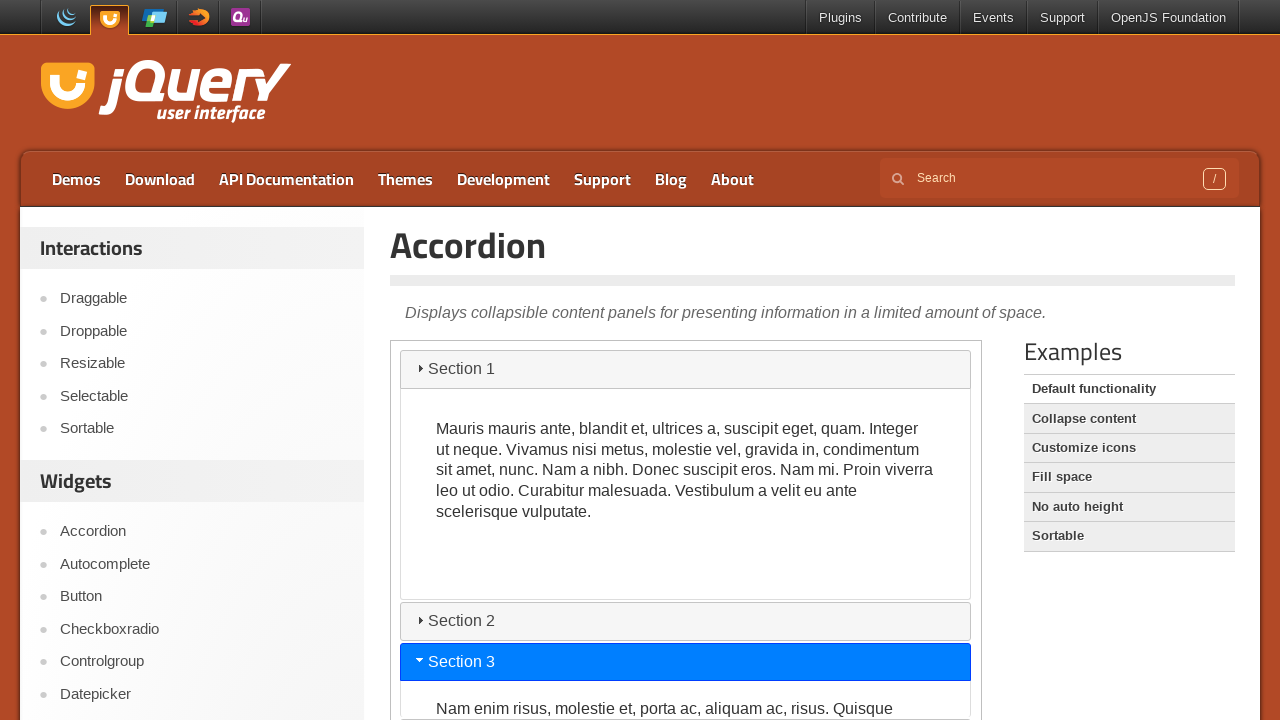

Clicked on Accordion Section 2 to expand at (686, 360) on #content > iframe >> internal:control=enter-frame >> #ui-id-3
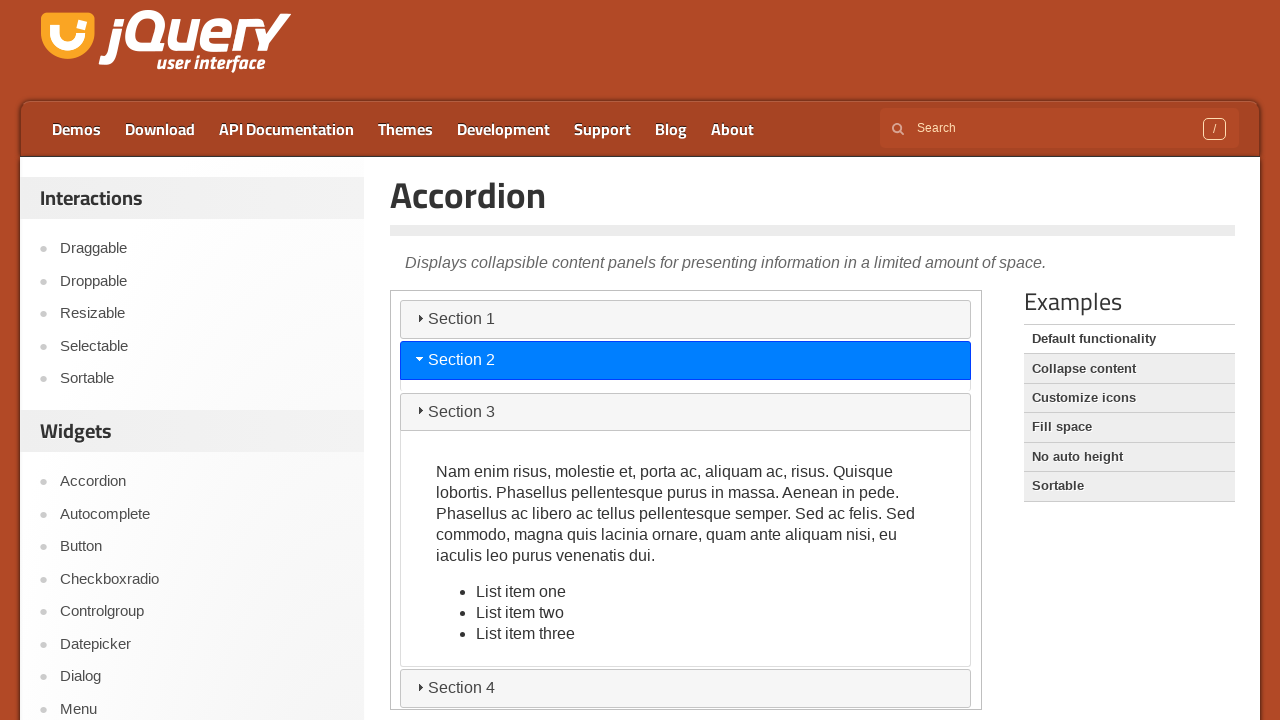

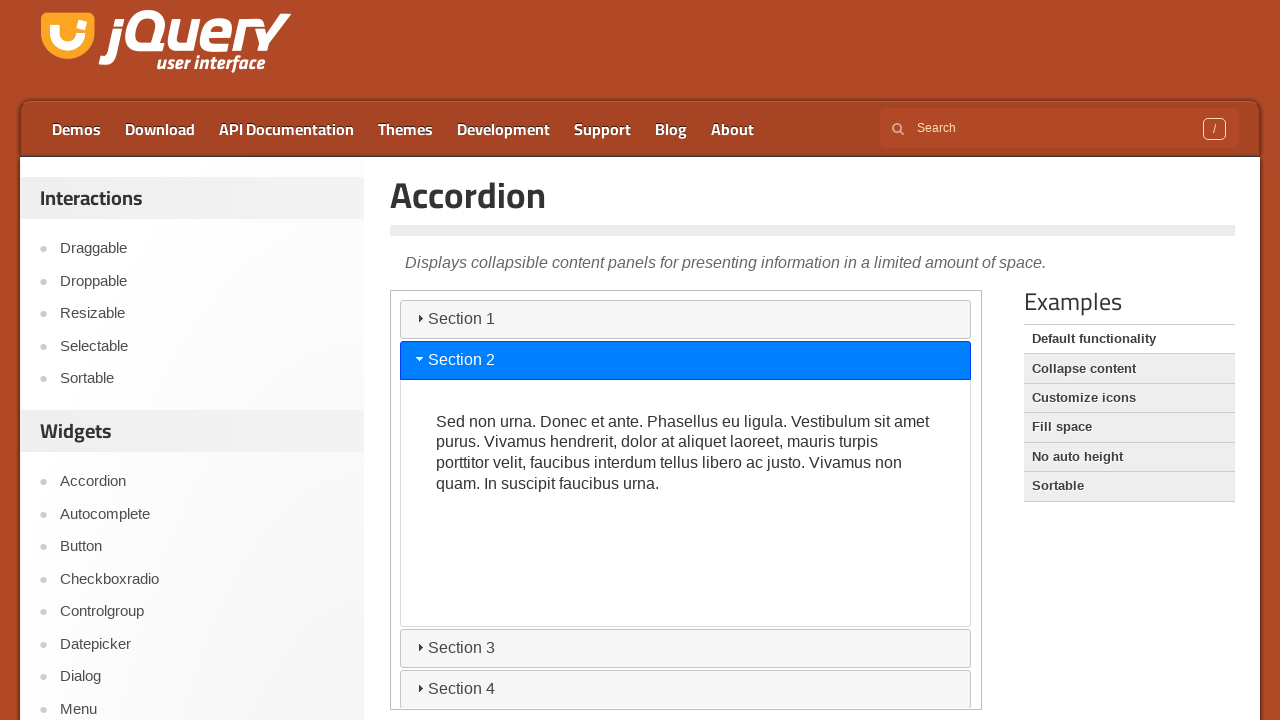